Tests window handling by clicking a link that opens a new window and switching to it to get the title

Starting URL: https://the-internet.herokuapp.com/windows

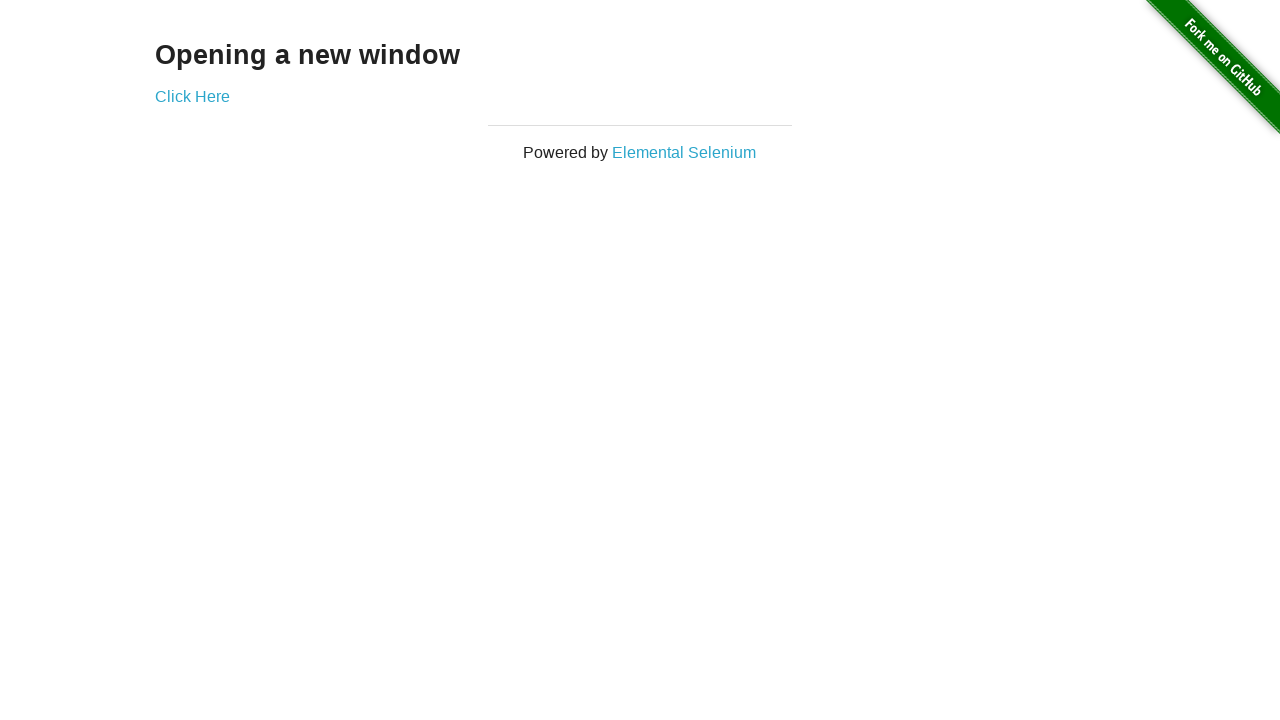

Retrieved initial window title
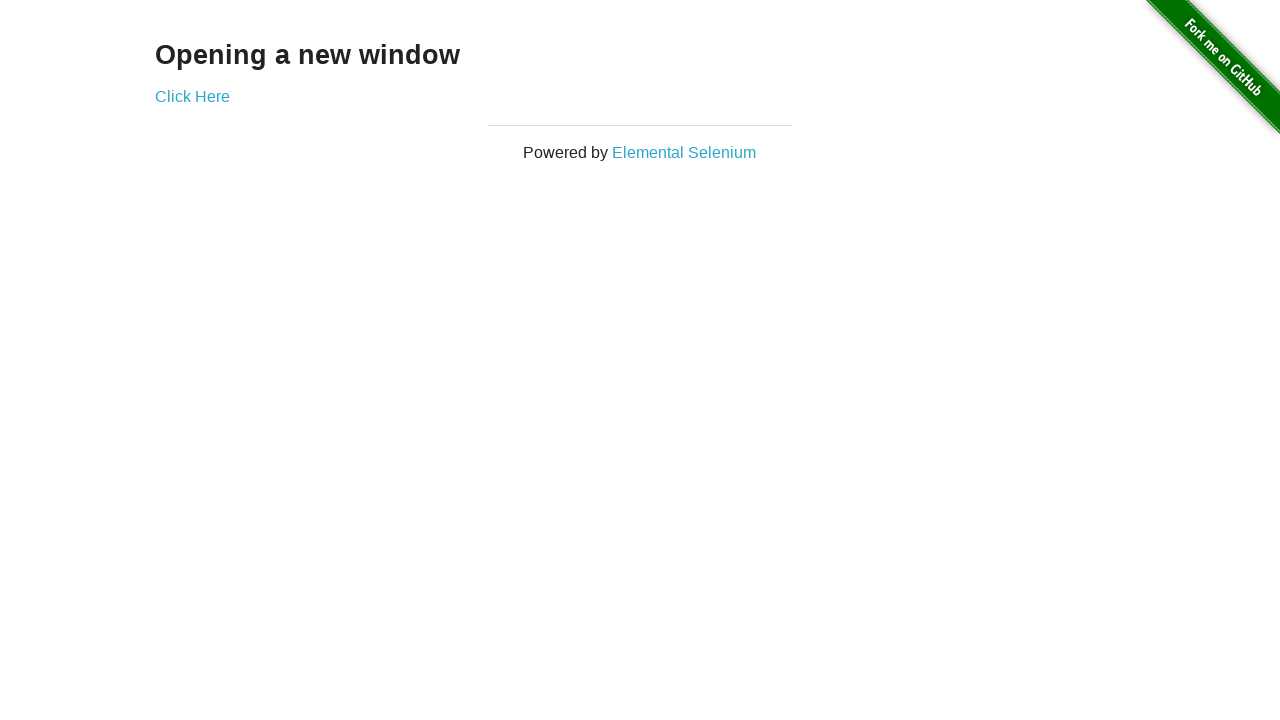

Clicked 'Click Here' link to open new window at (192, 96) on text=Click Here
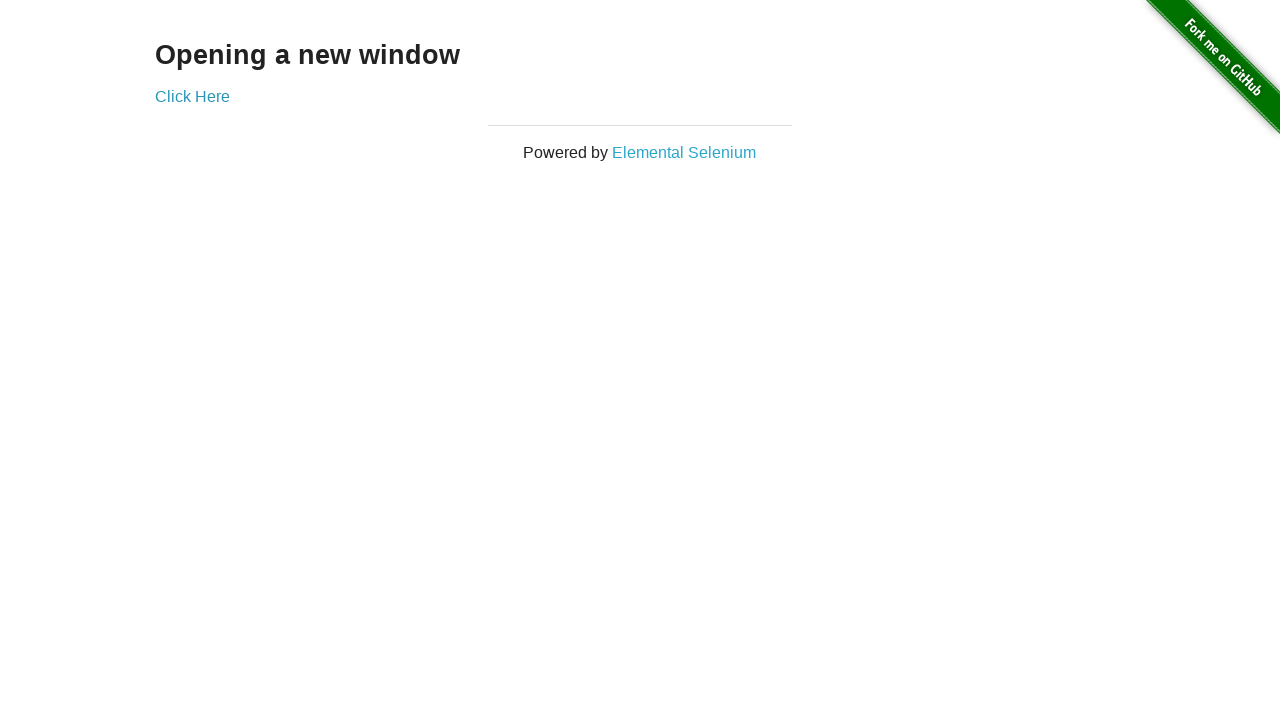

New window opened and captured
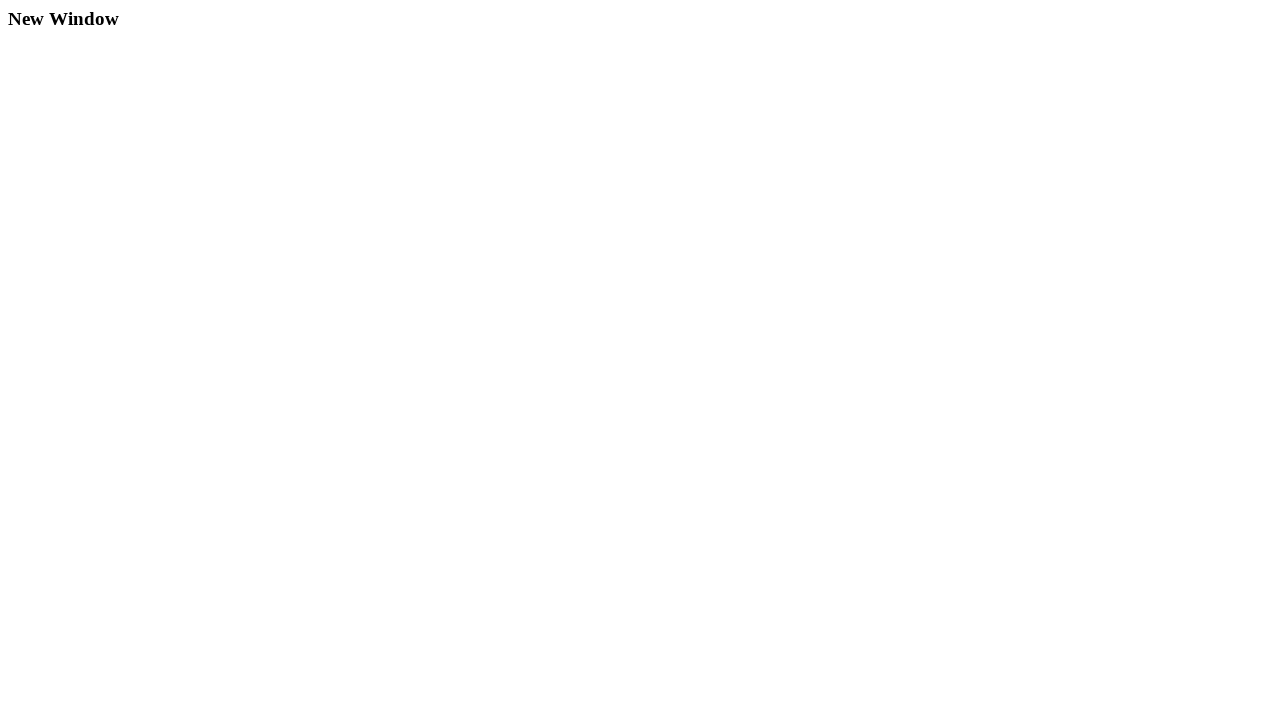

Retrieved title from new window
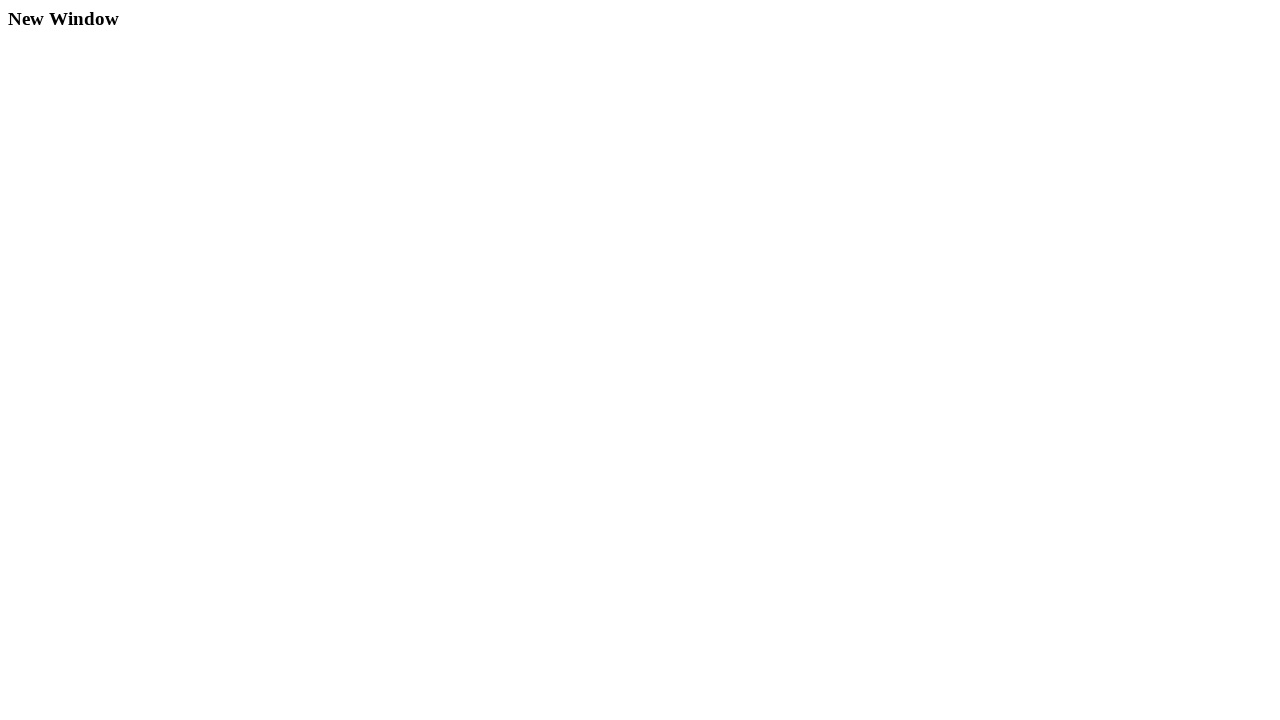

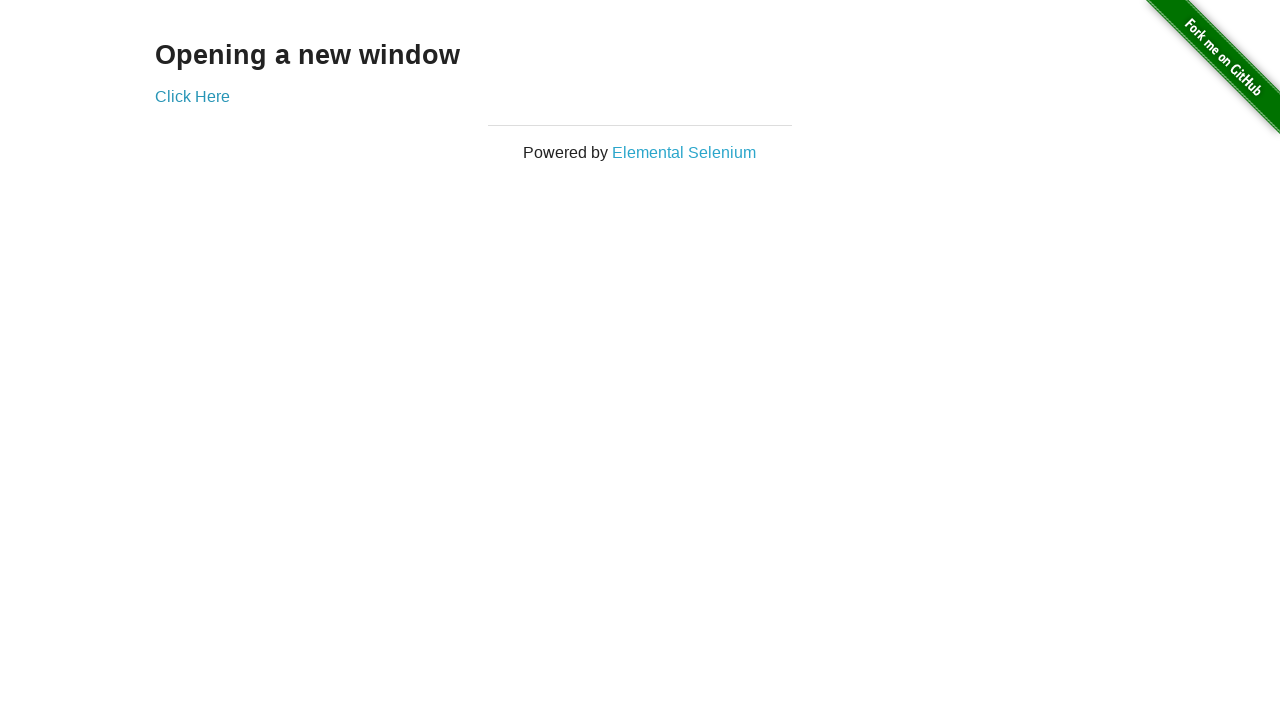